Tests Shadow DOM interaction by accessing shadow roots of elements and filling text inputs within them. This is a practice exercise on a demo site designed for learning Shadow DOM handling.

Starting URL: https://demoapps.qspiders.com/ui/shadow?sublist=0

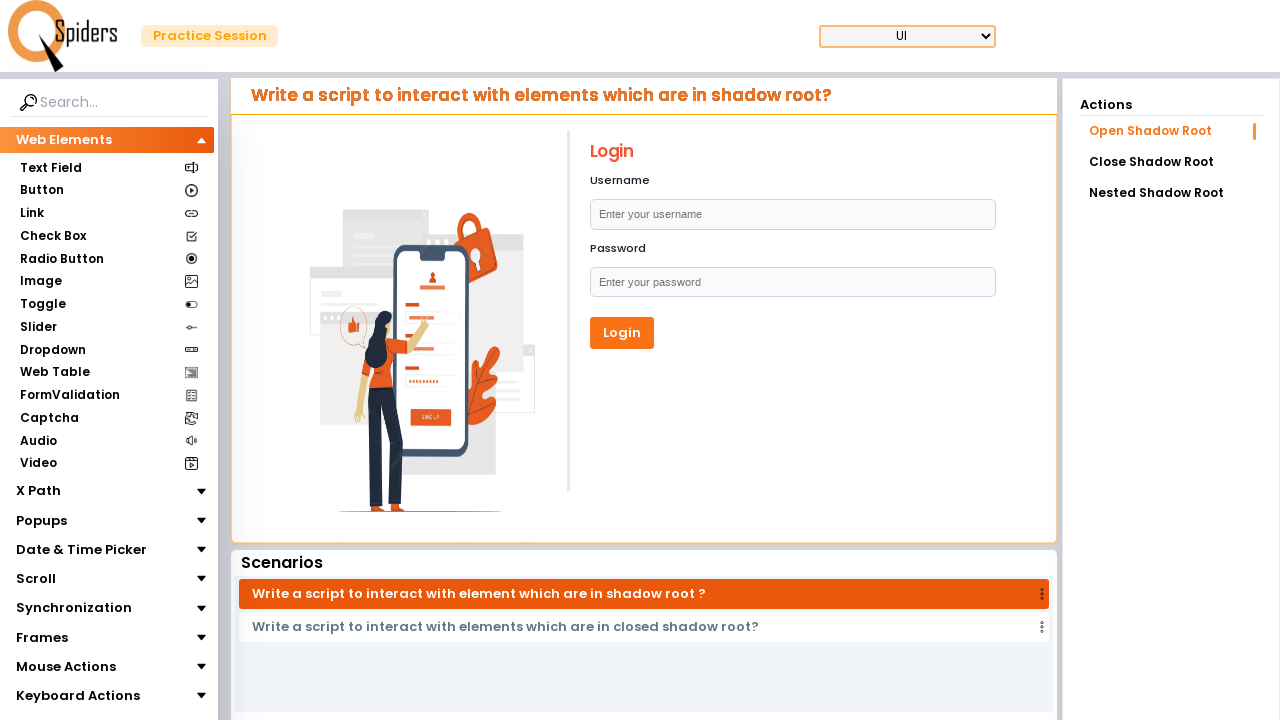

Located first shadow DOM host element (div.my-3)
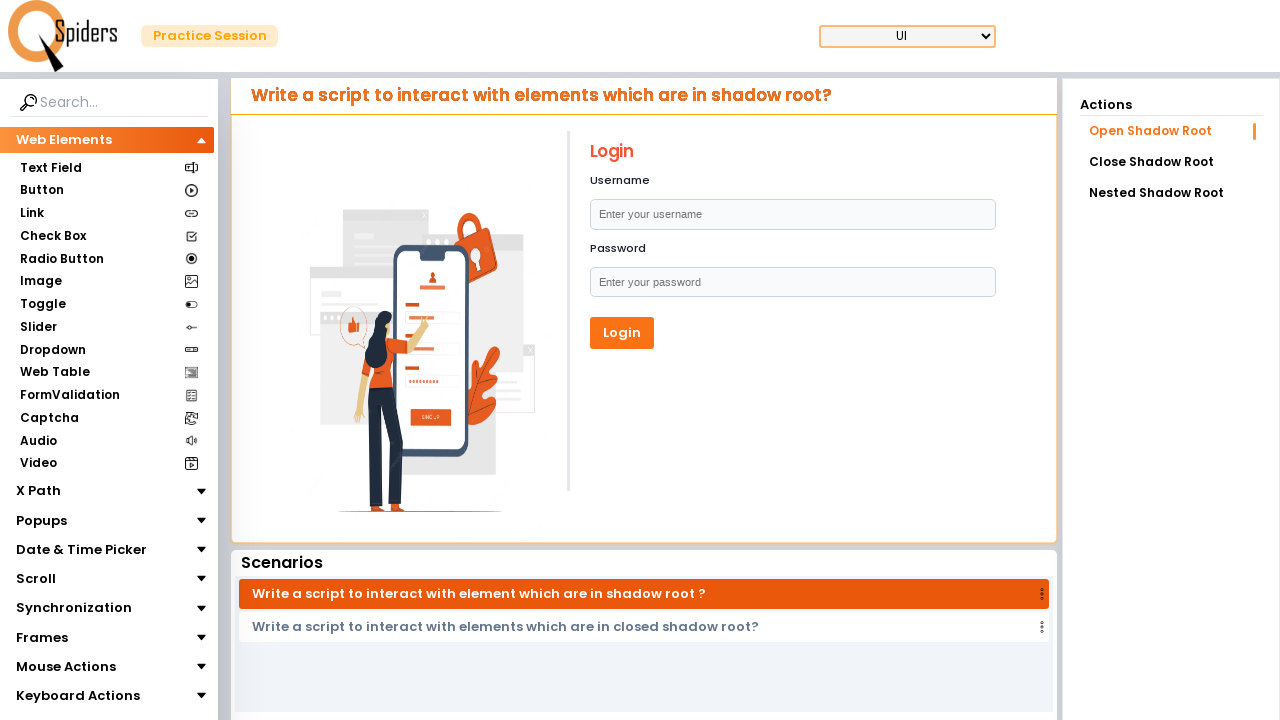

Located text input element within first shadow root
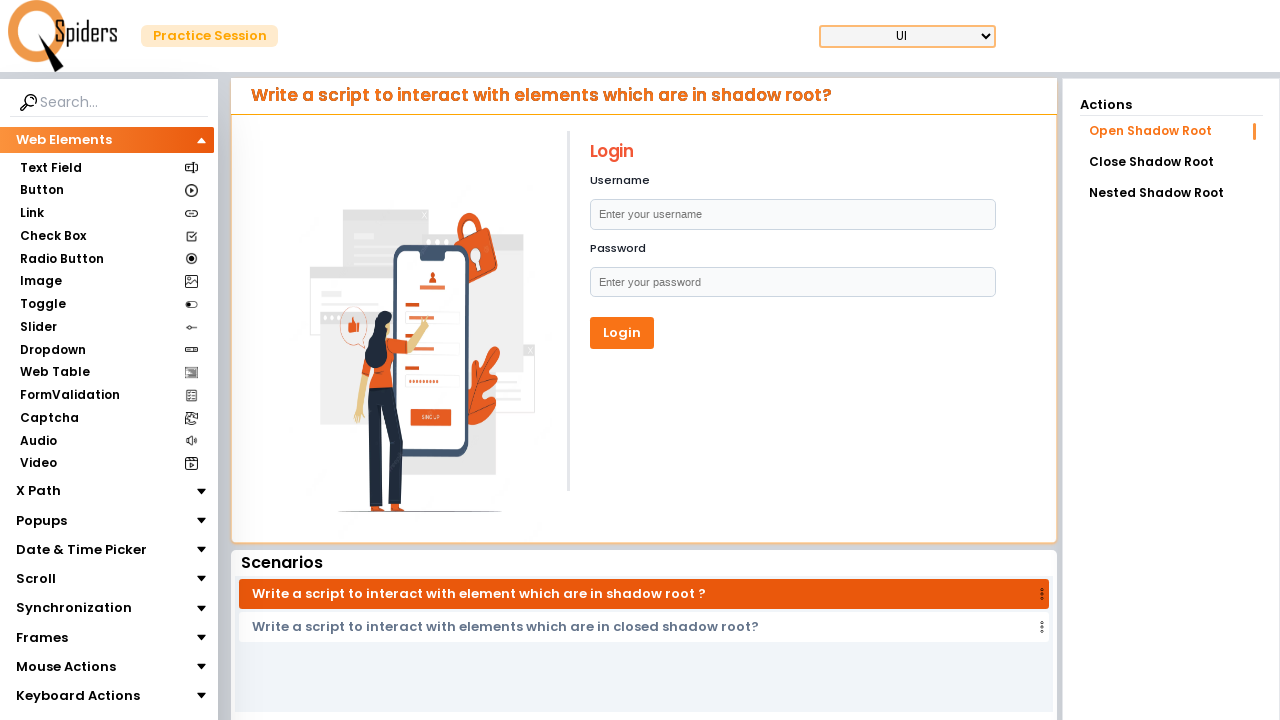

Filled first shadow DOM text input with email 'testuser@example.com' on div.my-3 >> nth=0 >> input[type='text']
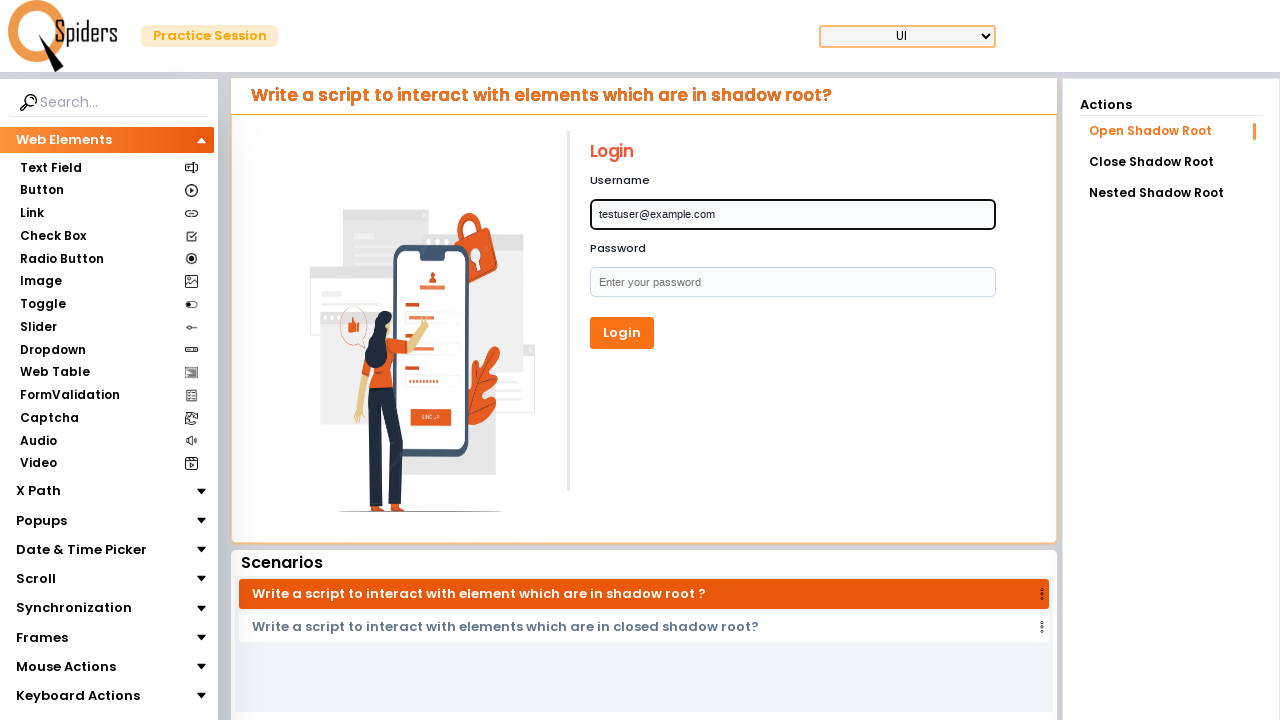

Located second shadow DOM host element (div.my-3)
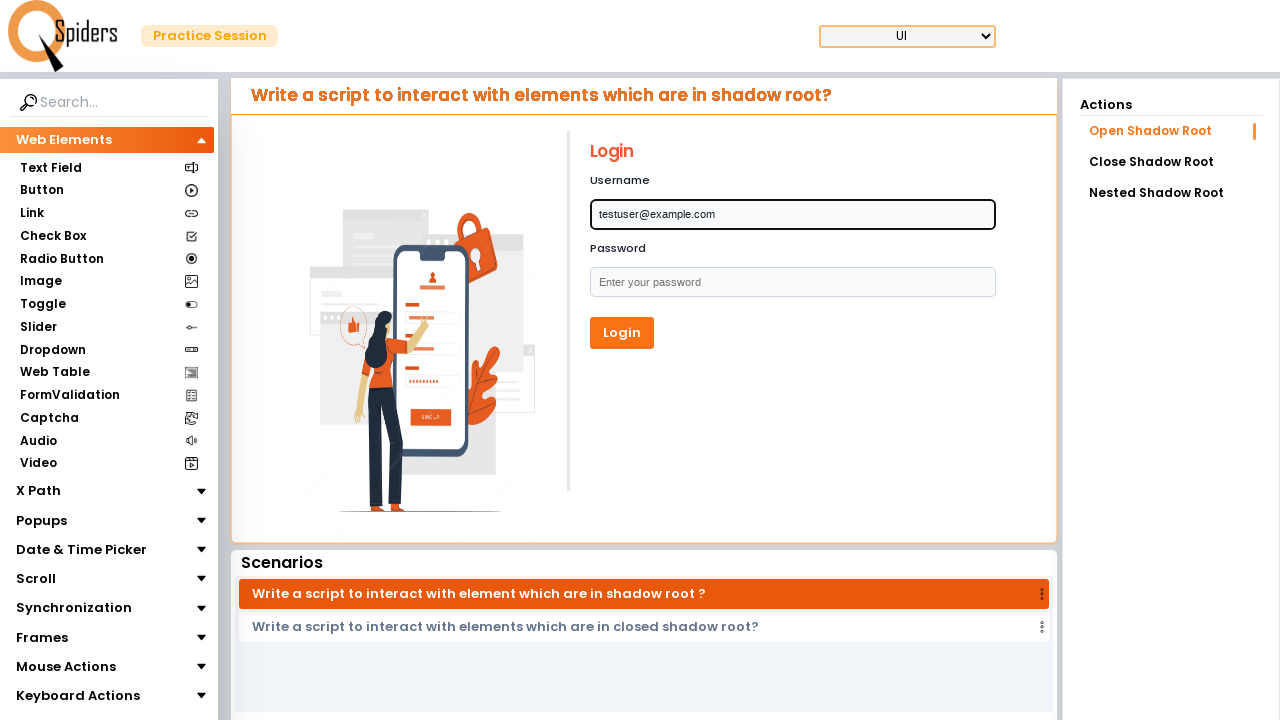

Located text input element within second shadow root
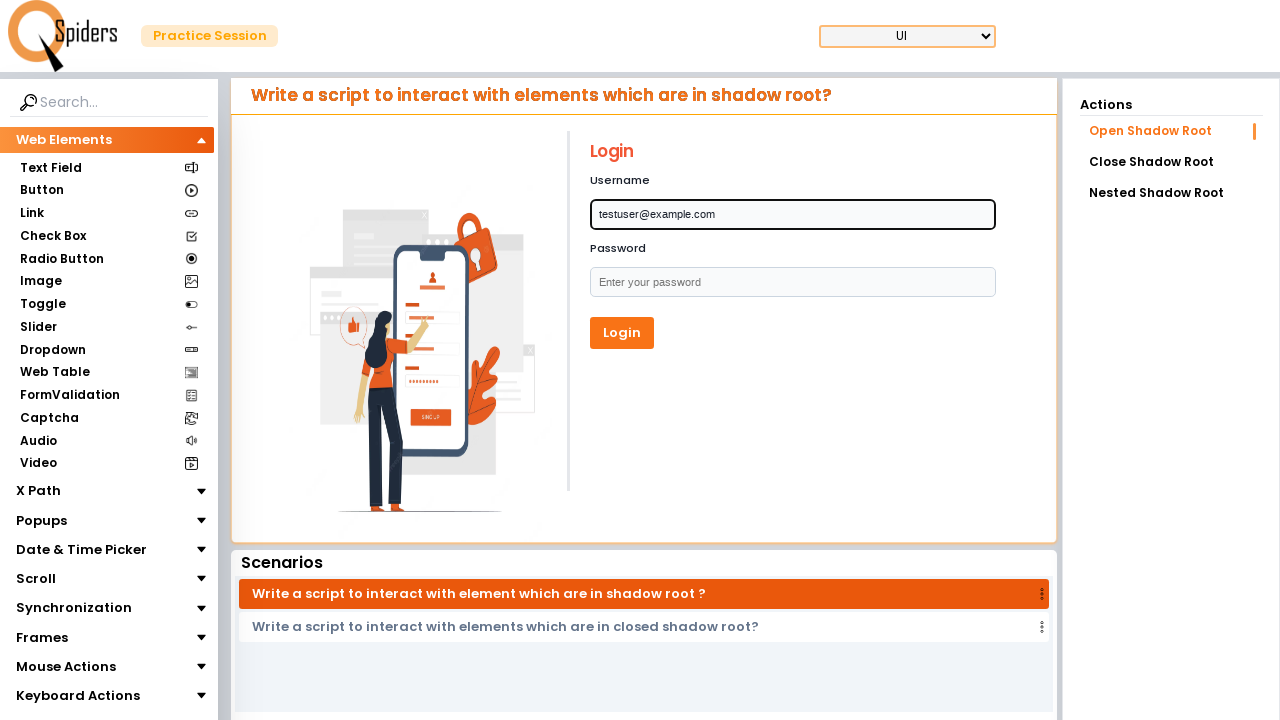

Filled second shadow DOM text input with password 'securePass456' on div.my-3 >> nth=1 >> input[type='text']
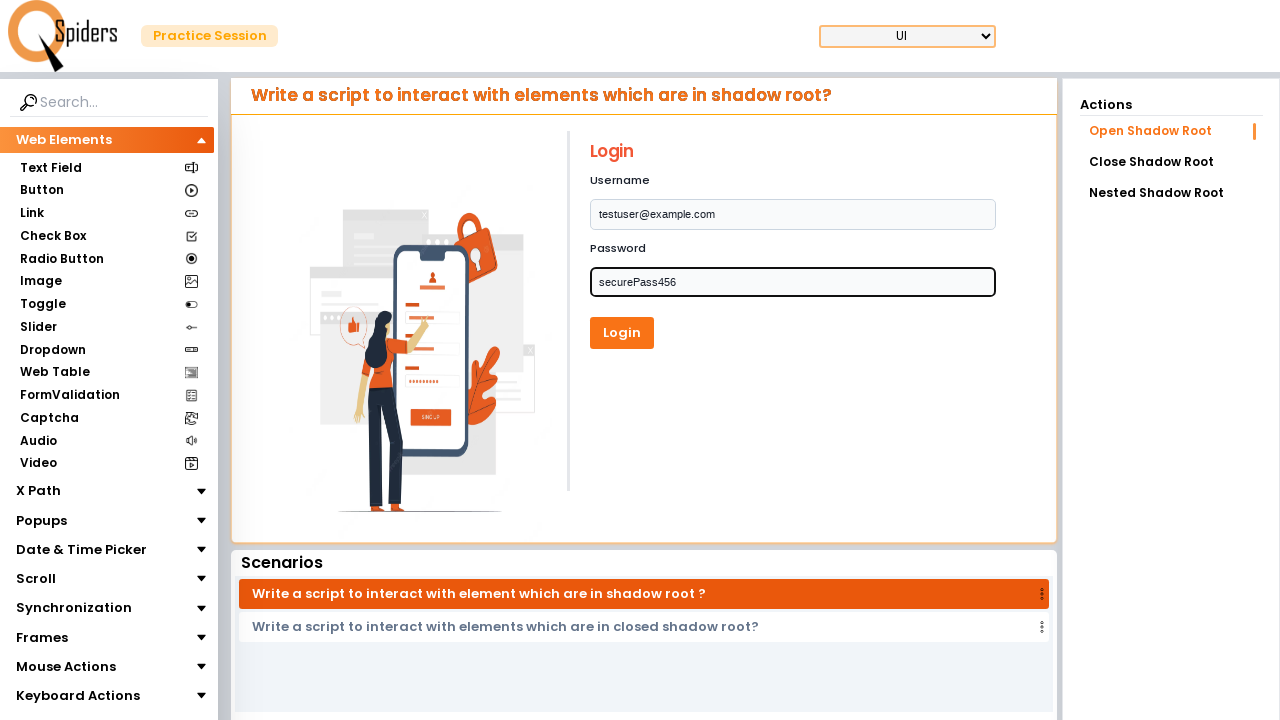

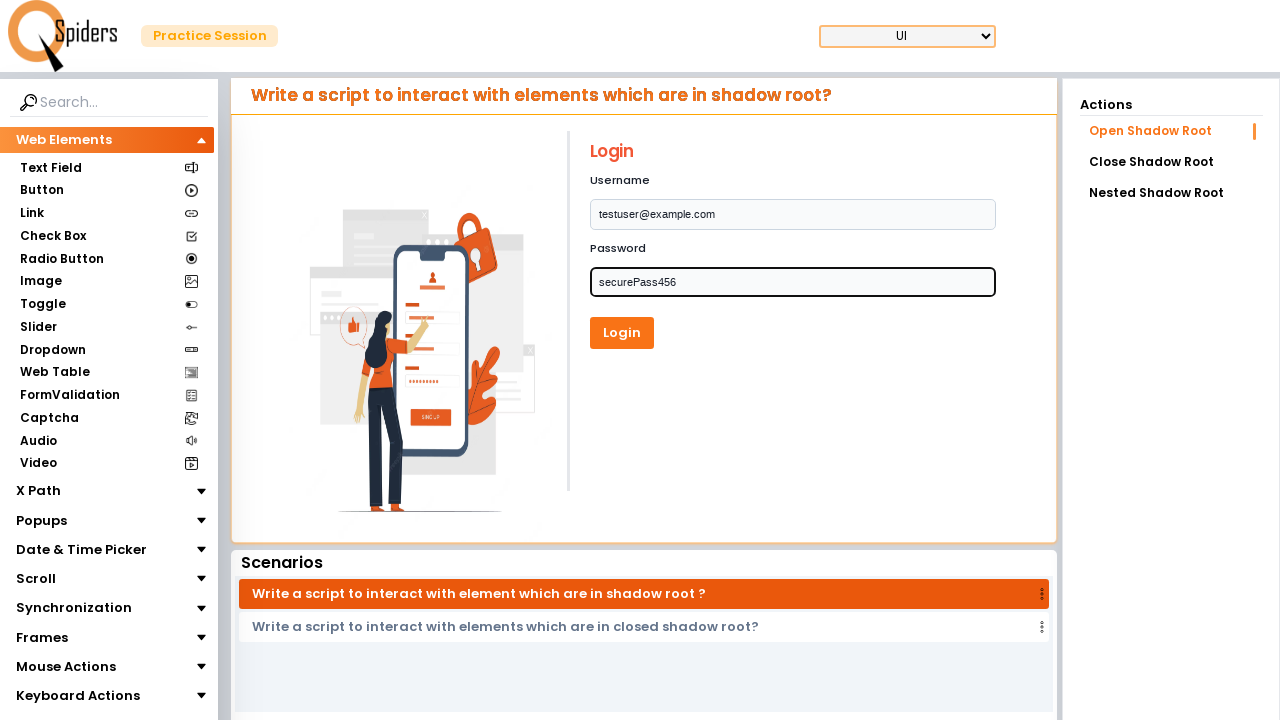